Tests form field interaction by entering text in username field, selecting all with keyboard shortcut, copying it, and pasting into email field

Starting URL: https://qavbox.github.io/demo/signup/

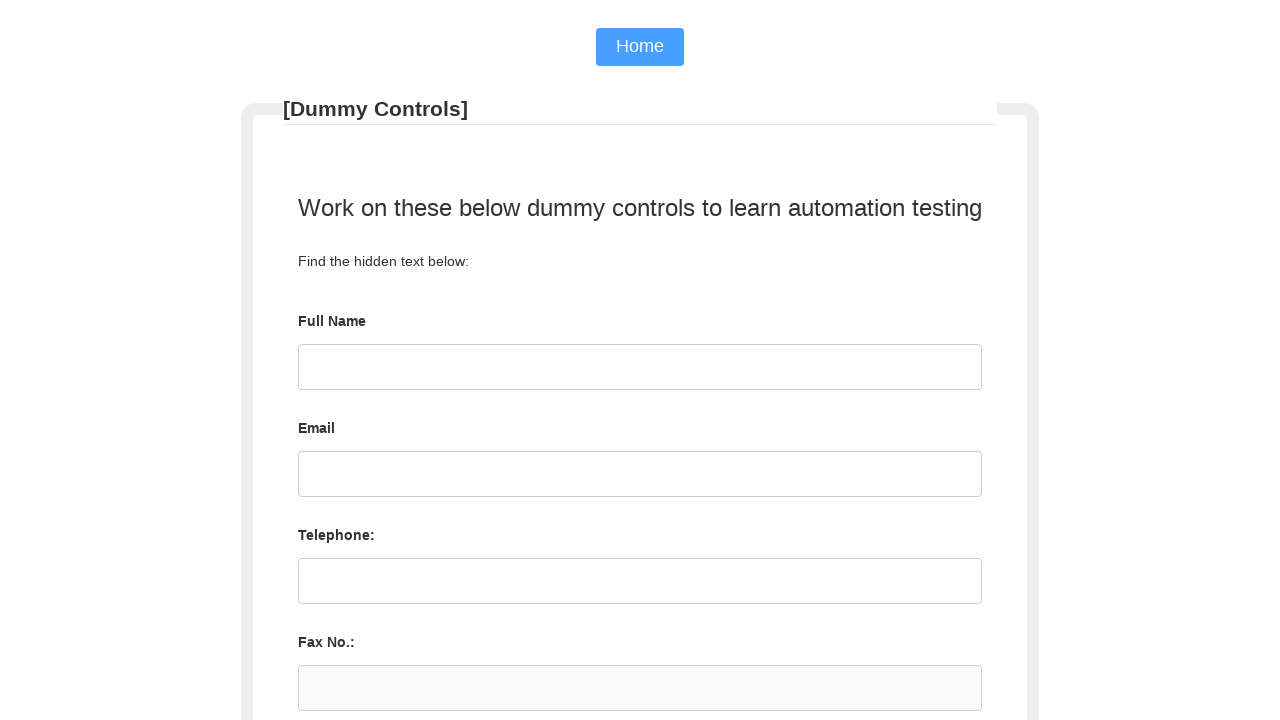

Verified page title contains 'Registration'
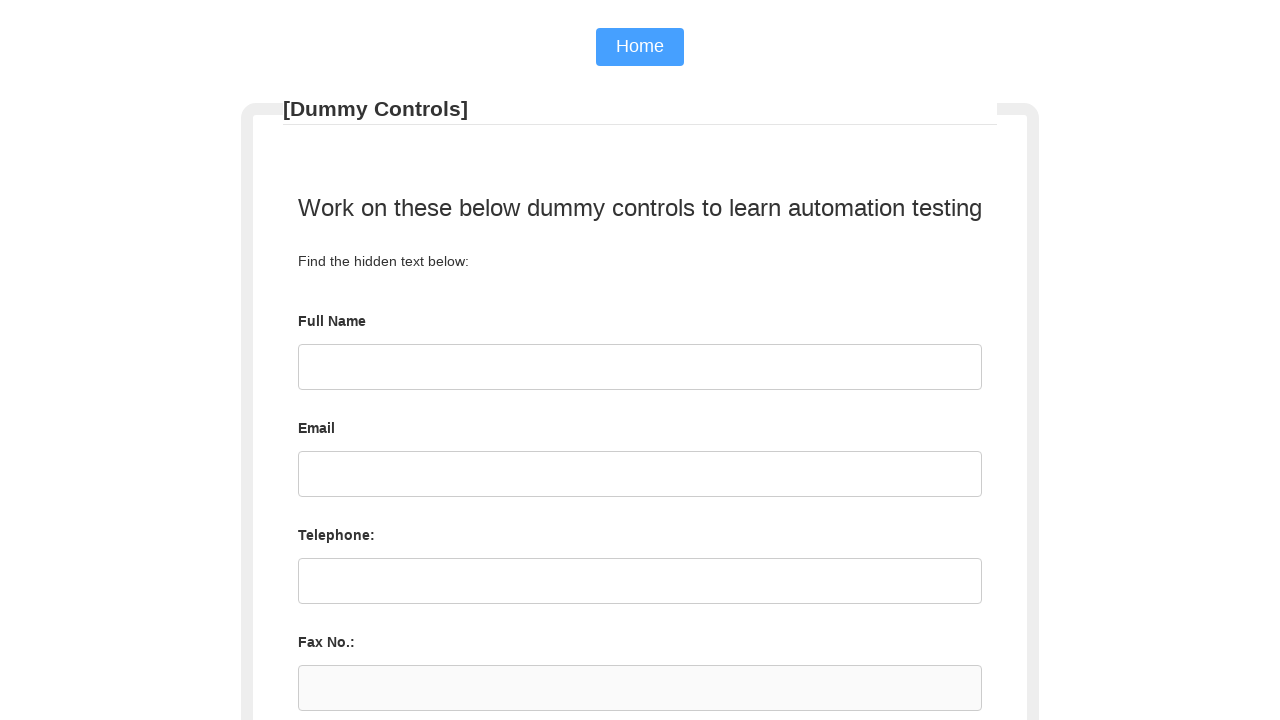

Entered 'QAVBOX' in username field on #username
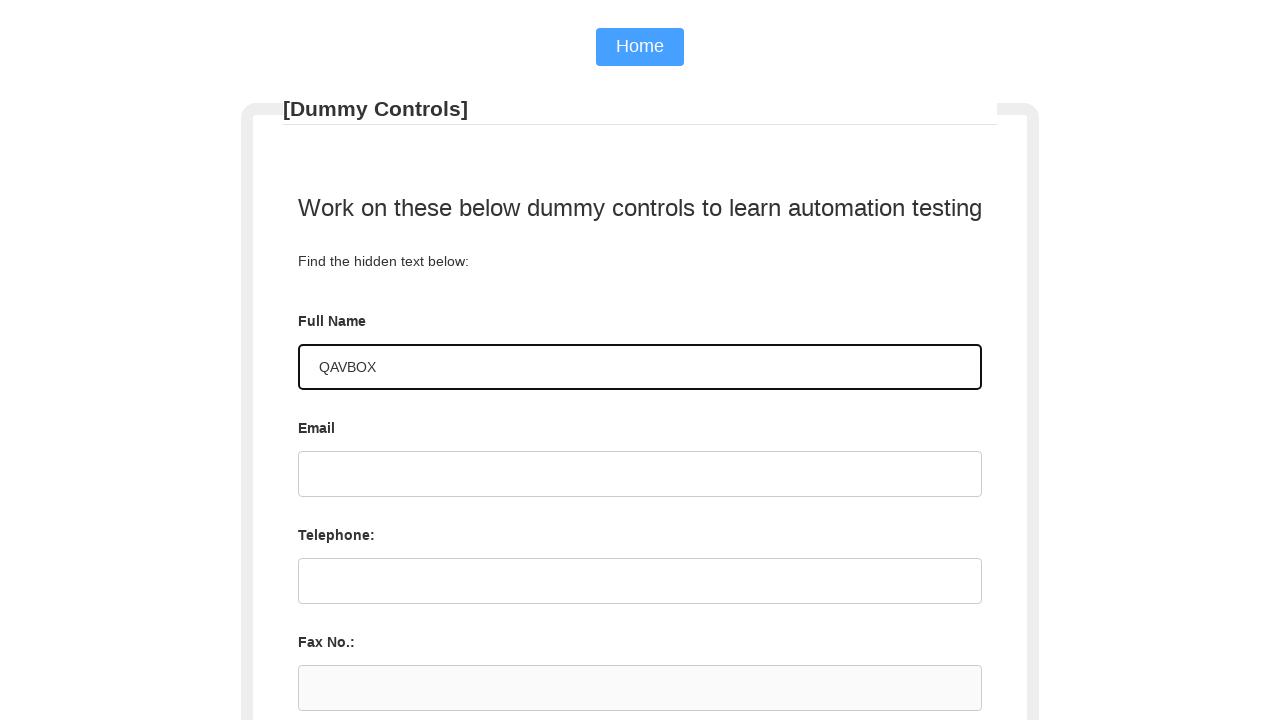

Selected all text in username field using keyboard shortcut on #username
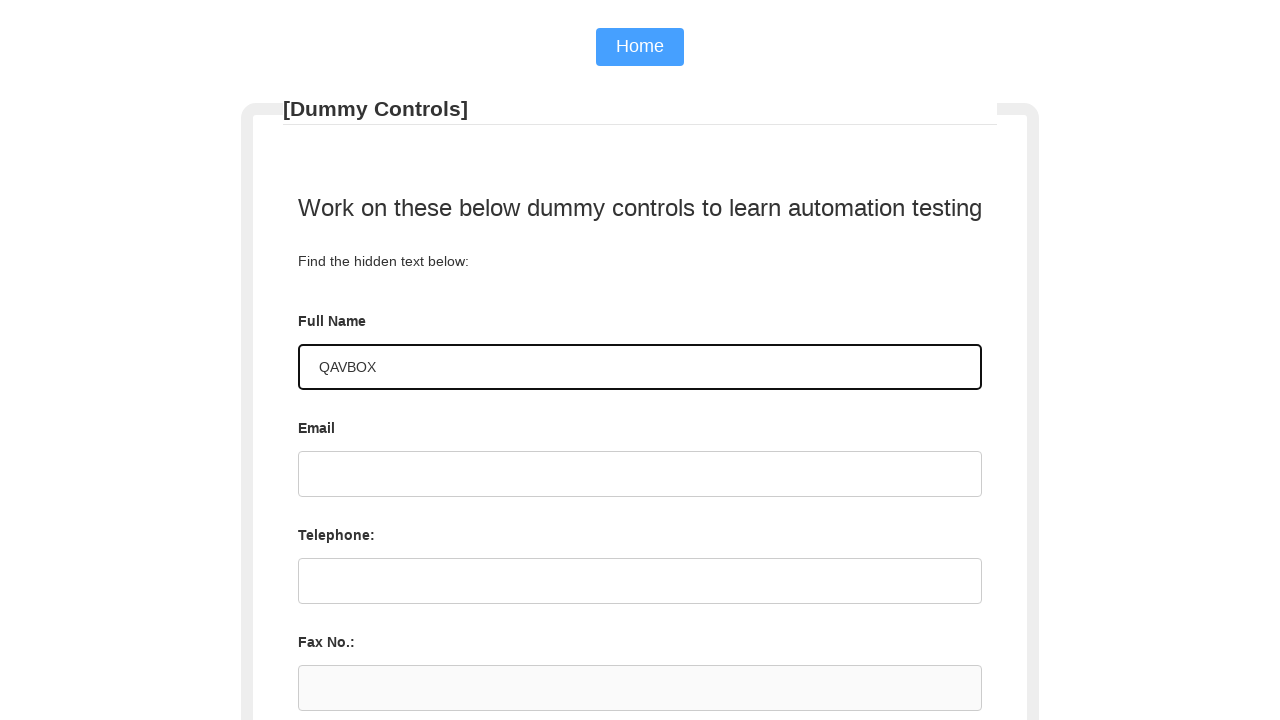

Copied username text to clipboard on #username
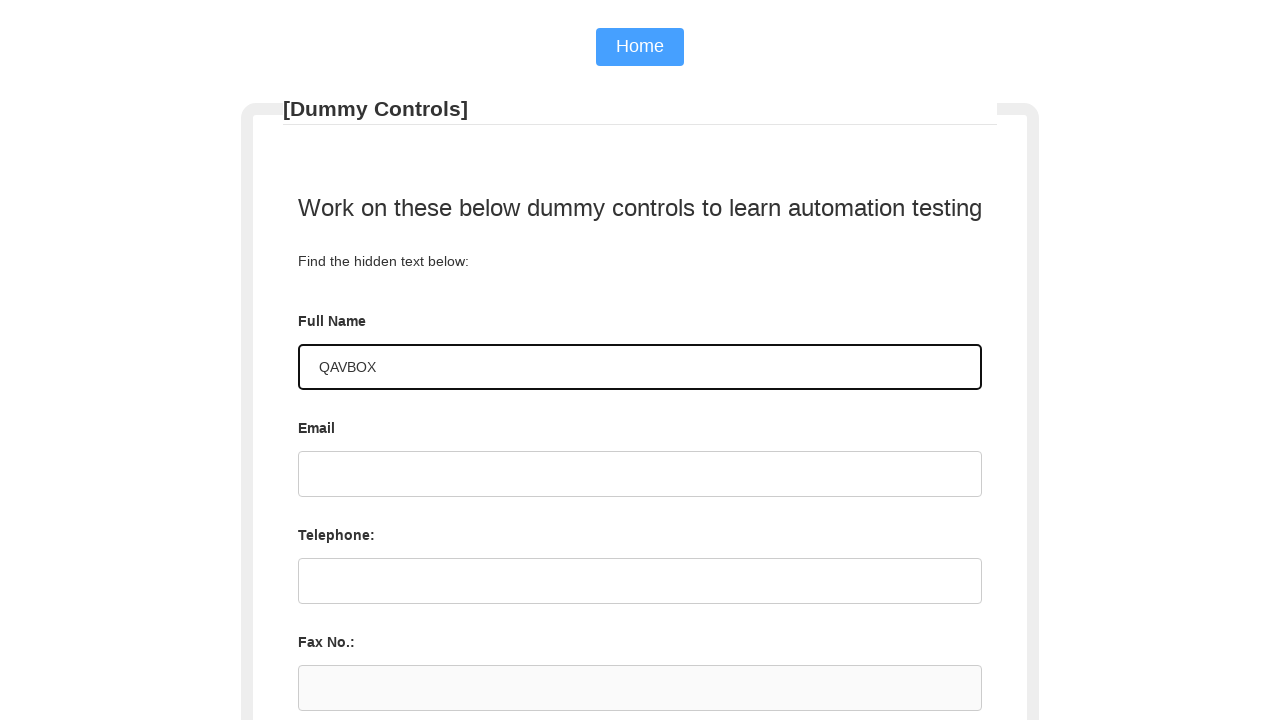

Clicked on email field at (640, 474) on #email
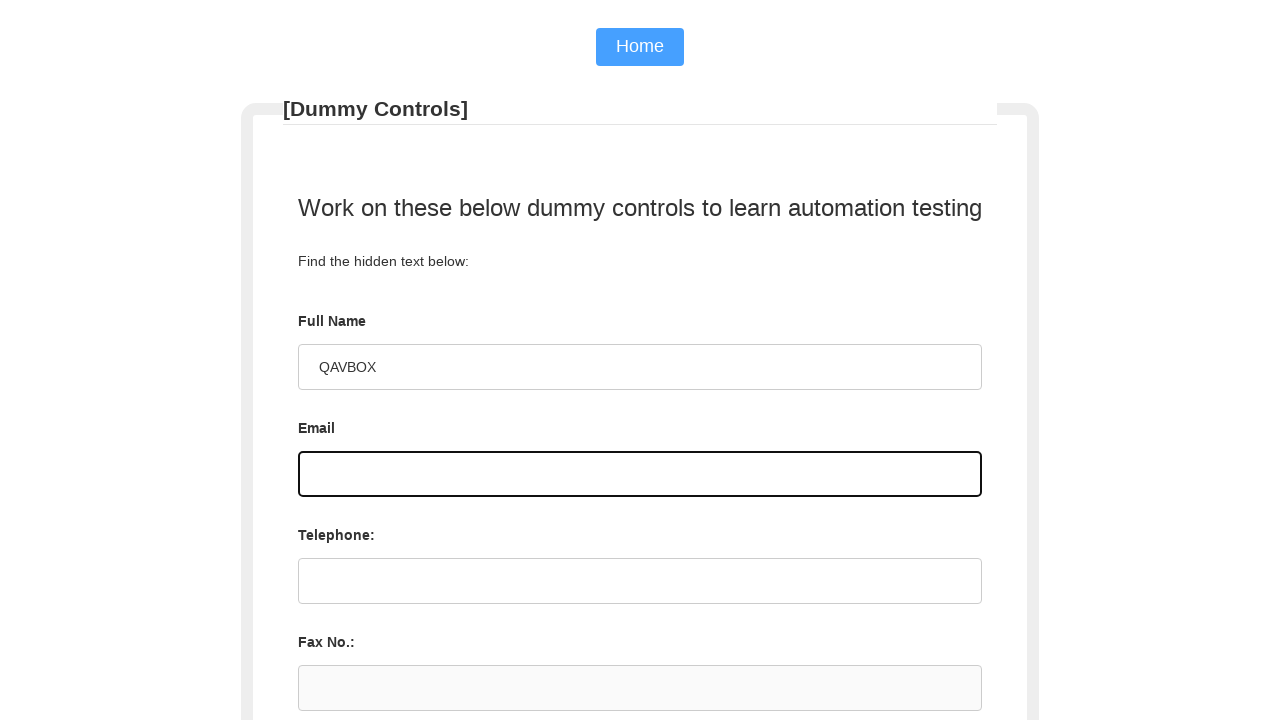

Pasted copied username text into email field on #email
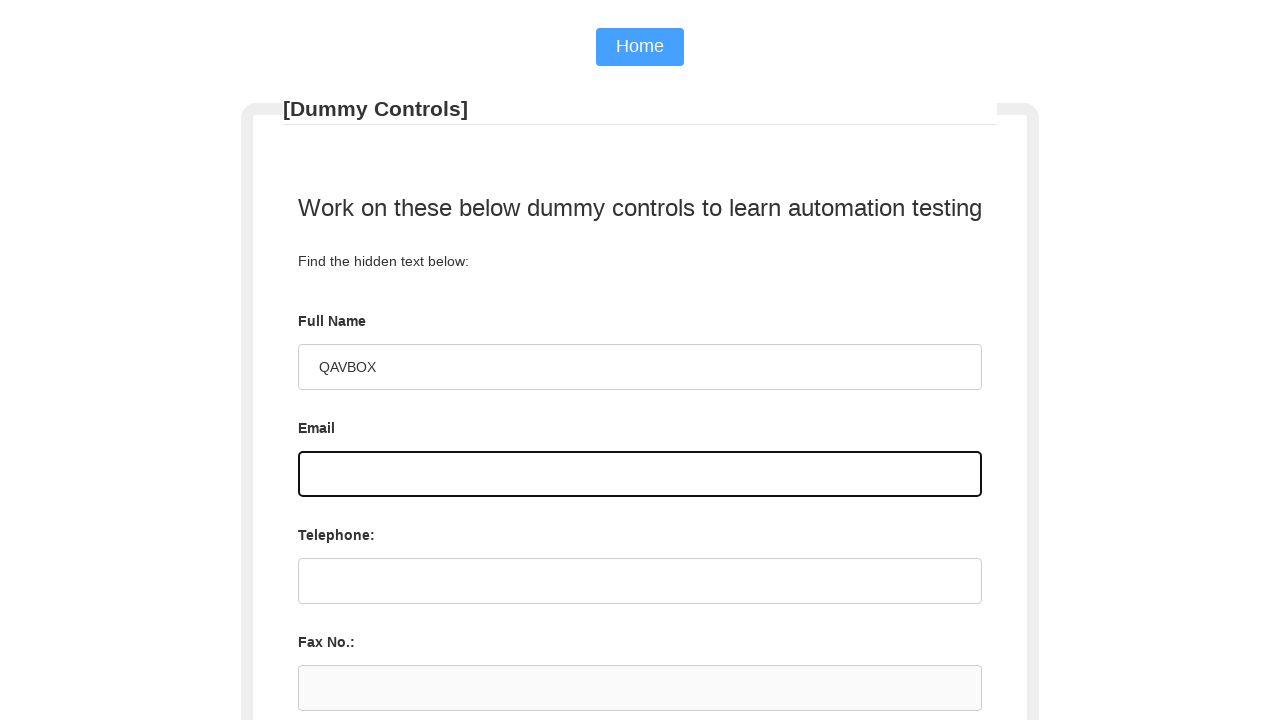

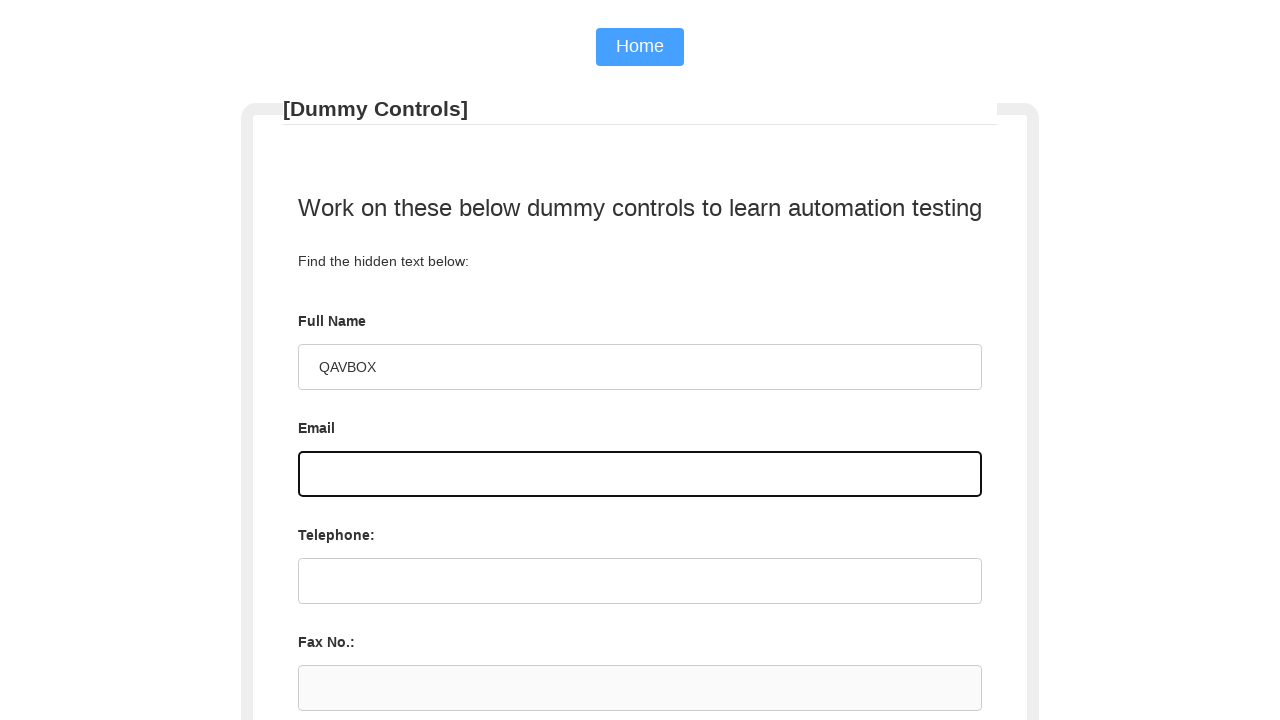